Tests keyboard key press functionality by sending the space key to an element and verifying the displayed result text shows the correct key was pressed

Starting URL: http://the-internet.herokuapp.com/key_presses

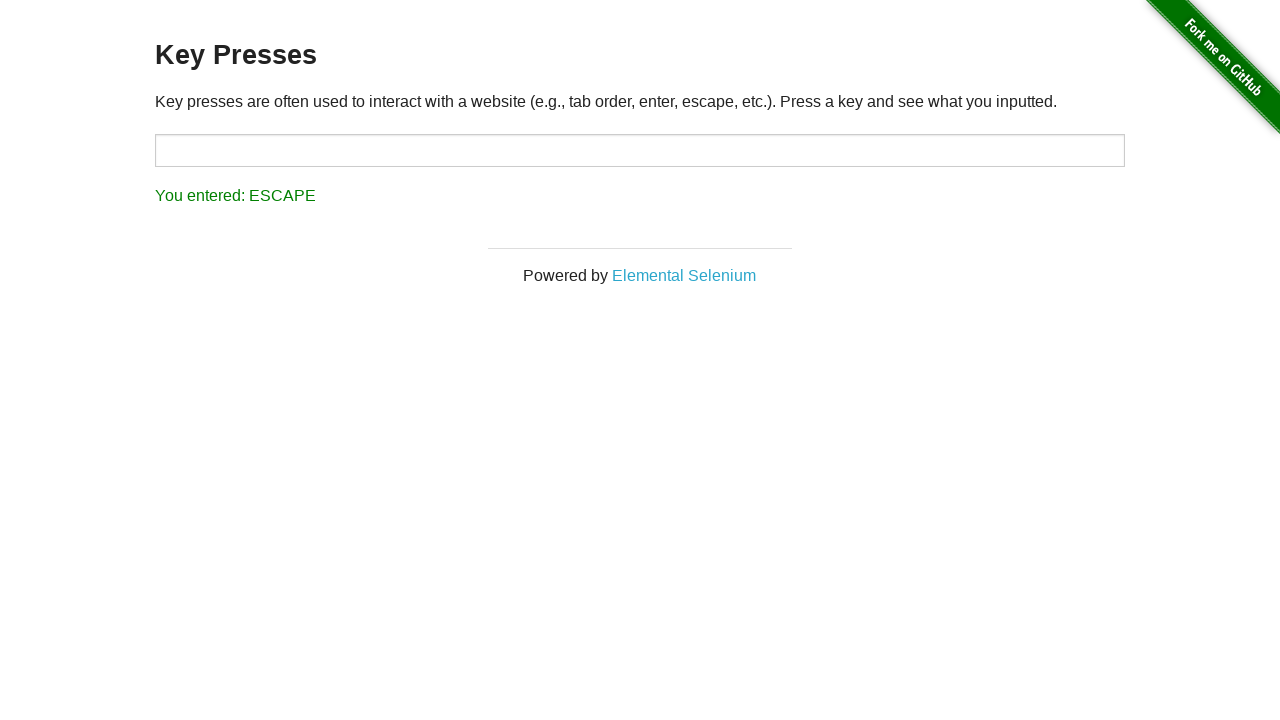

Pressed Space key on target element on #target
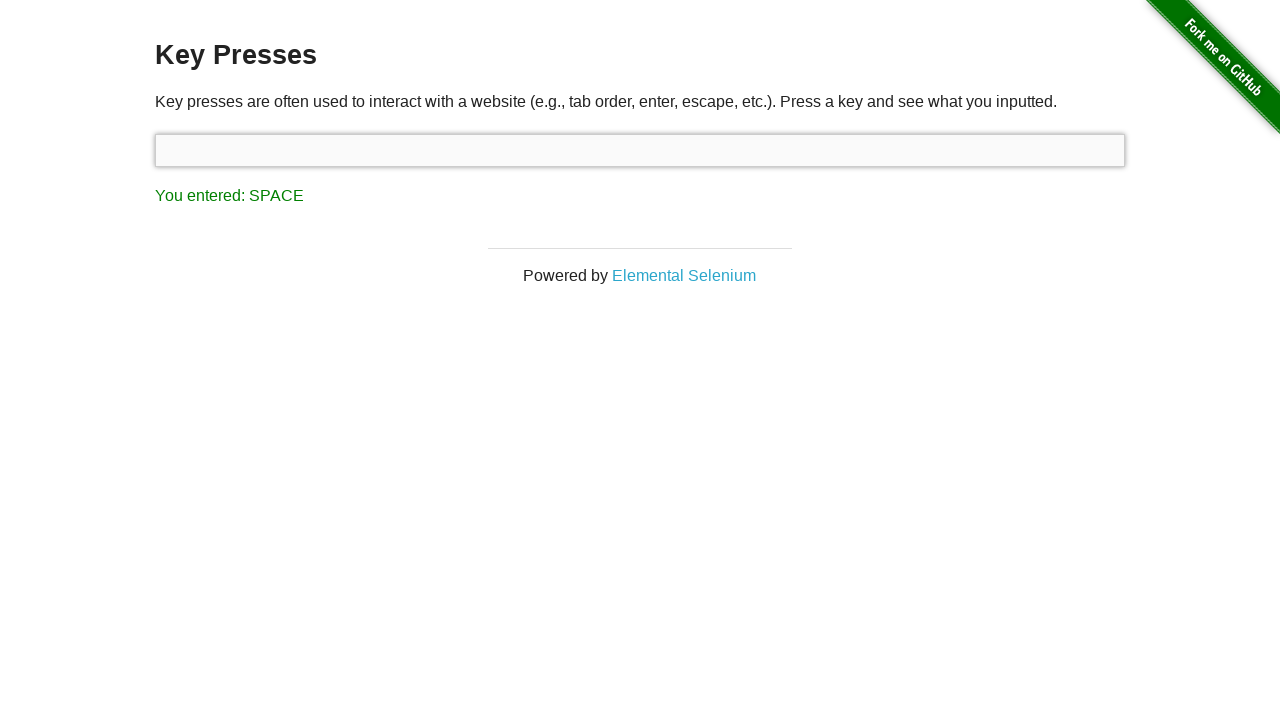

Result element loaded after Space key press
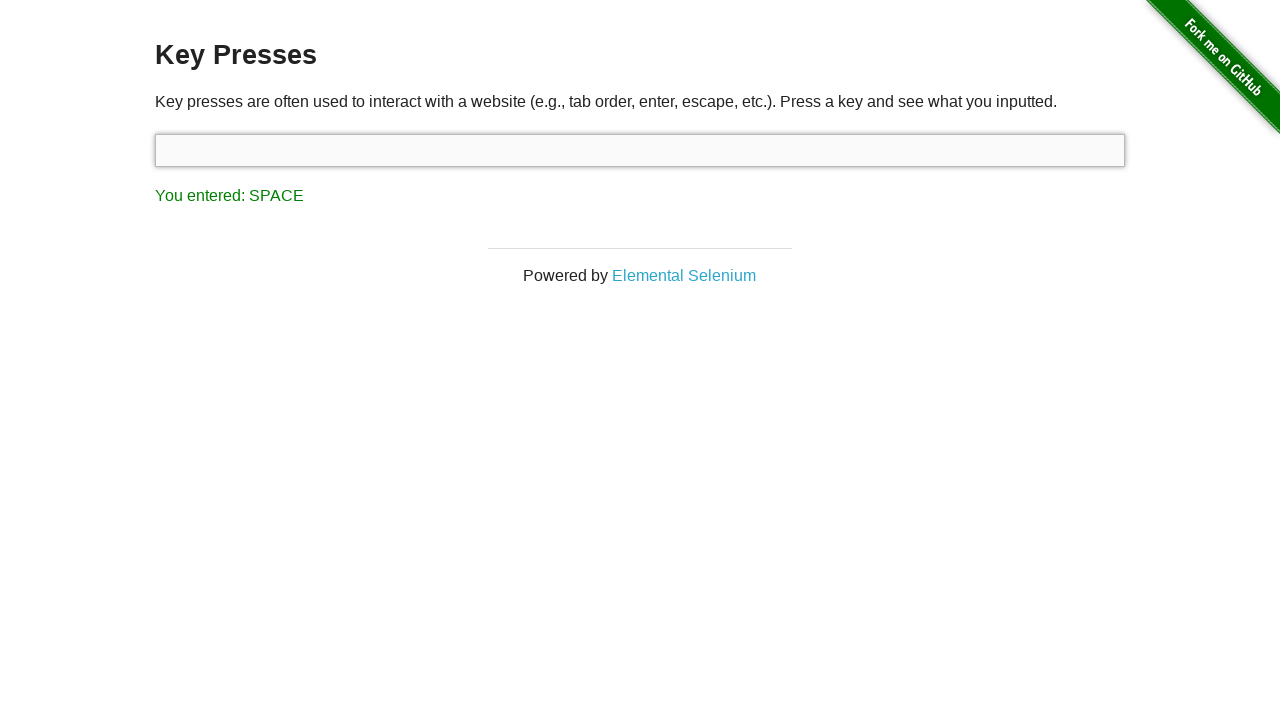

Retrieved result text content
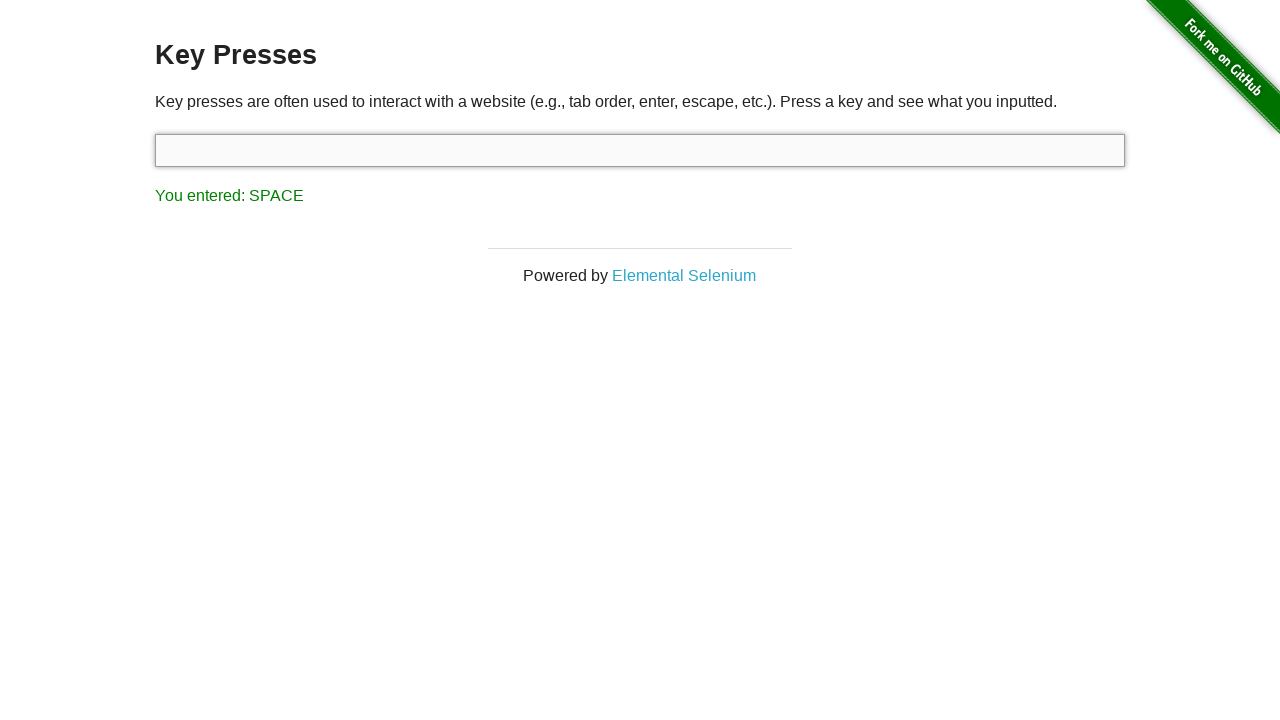

Verified result text shows 'You entered: SPACE'
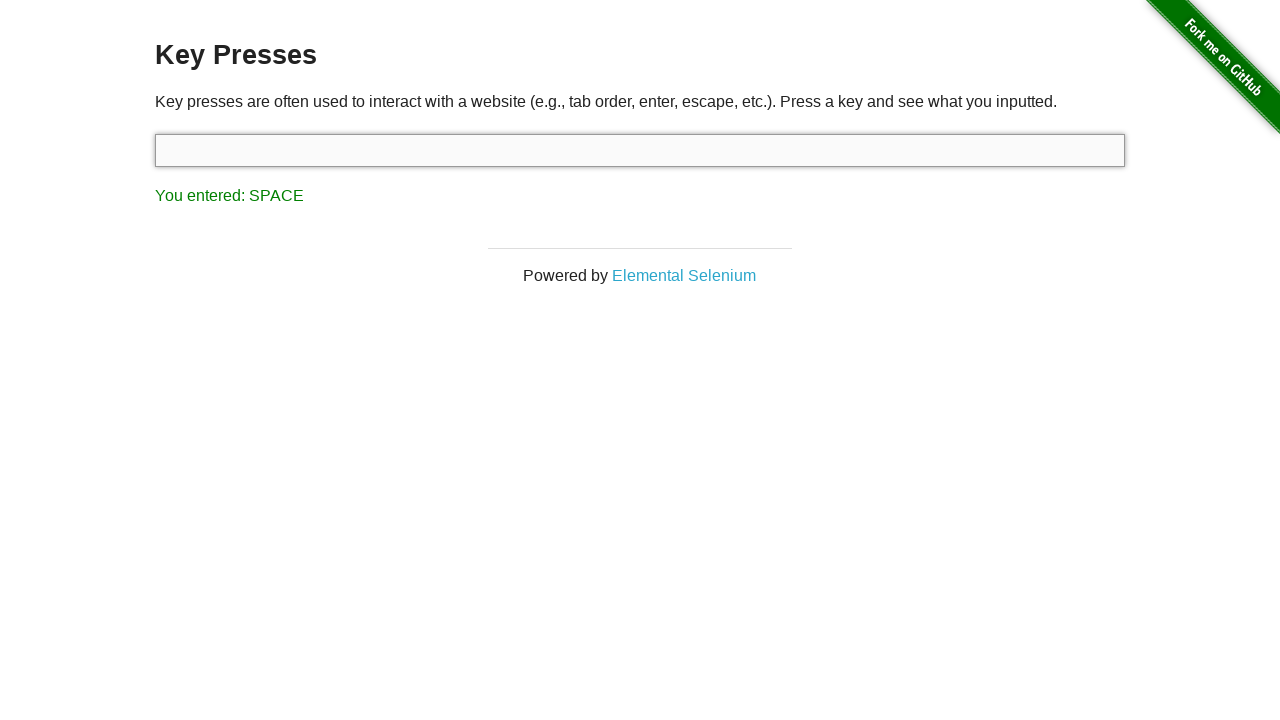

Pressed Tab key on focused element
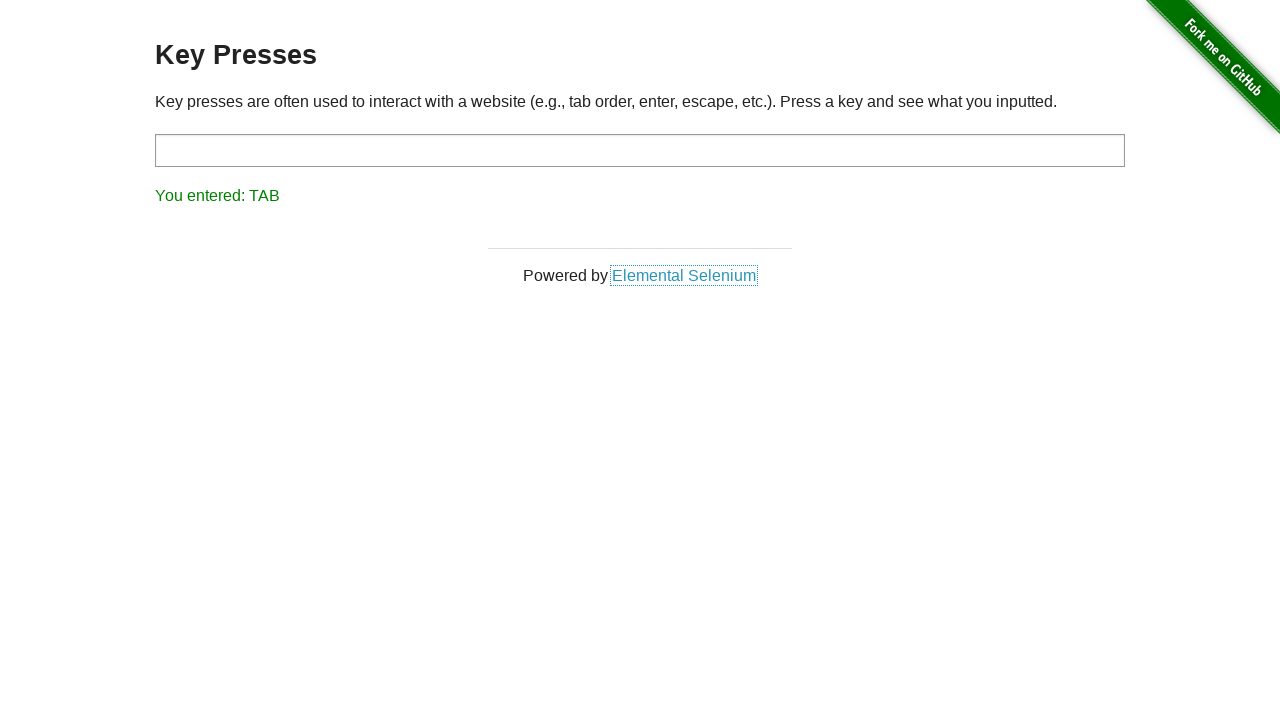

Retrieved result text content after Tab key press
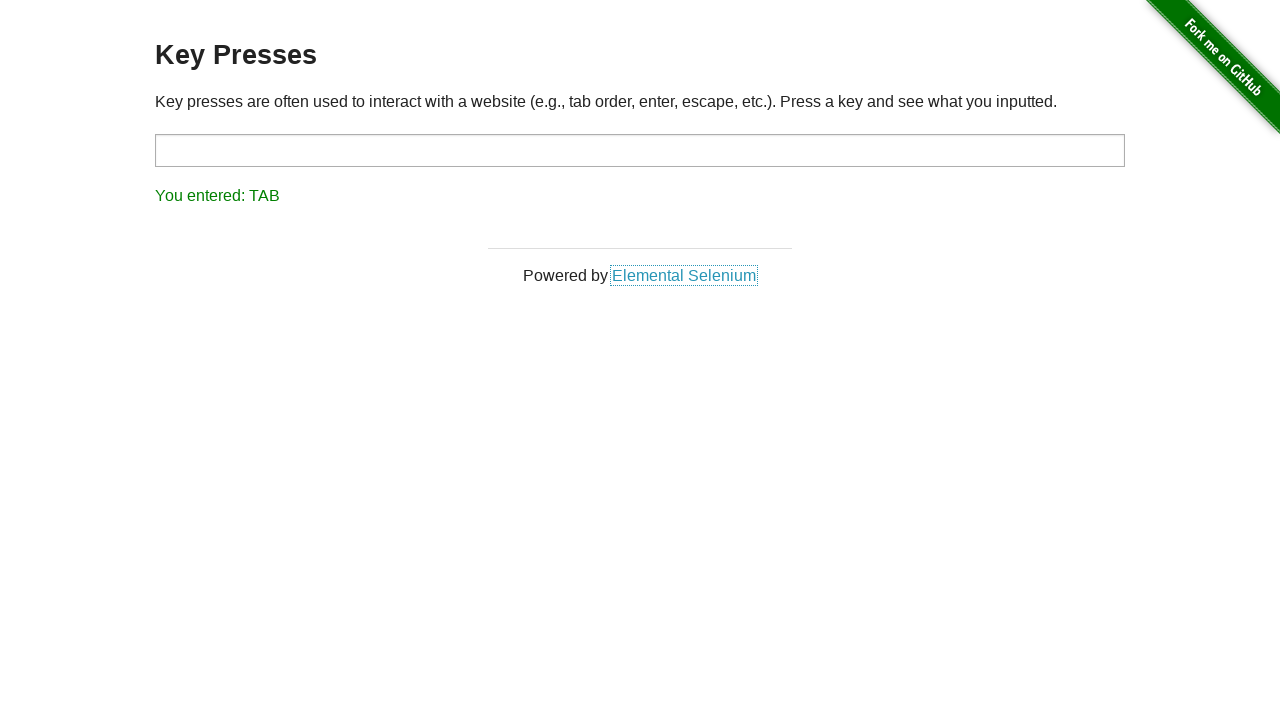

Verified result text shows 'You entered: TAB'
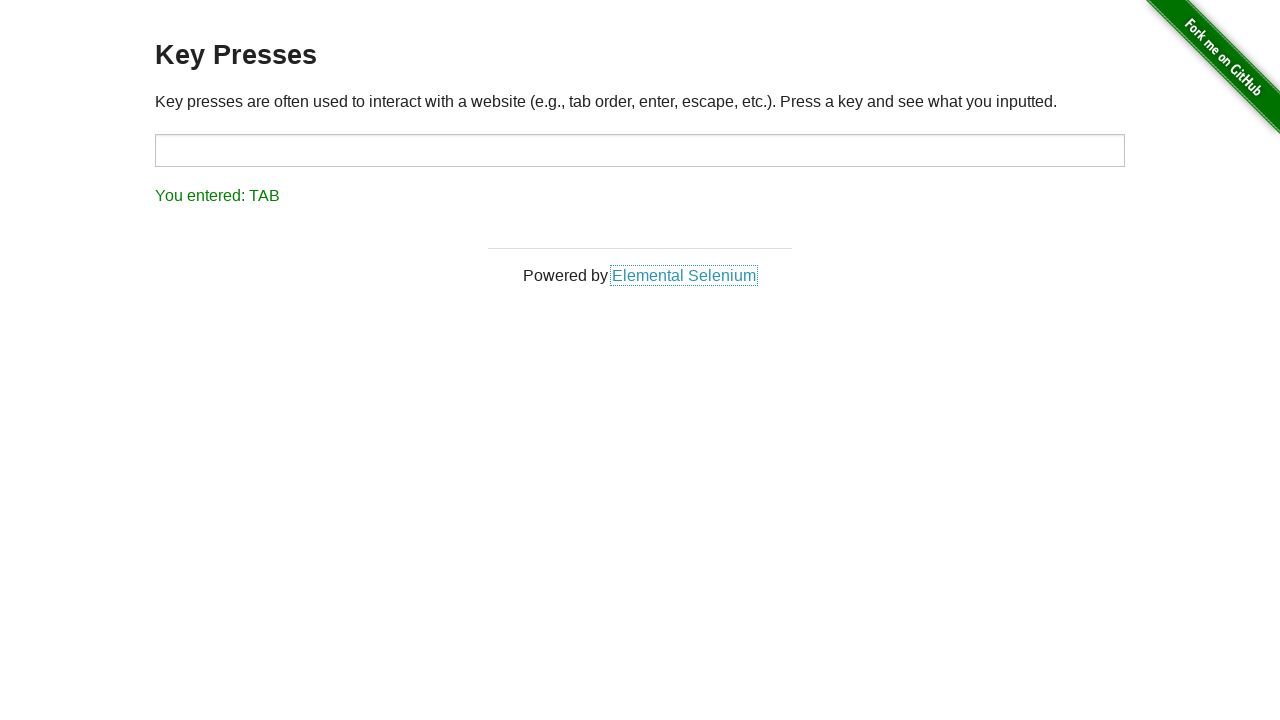

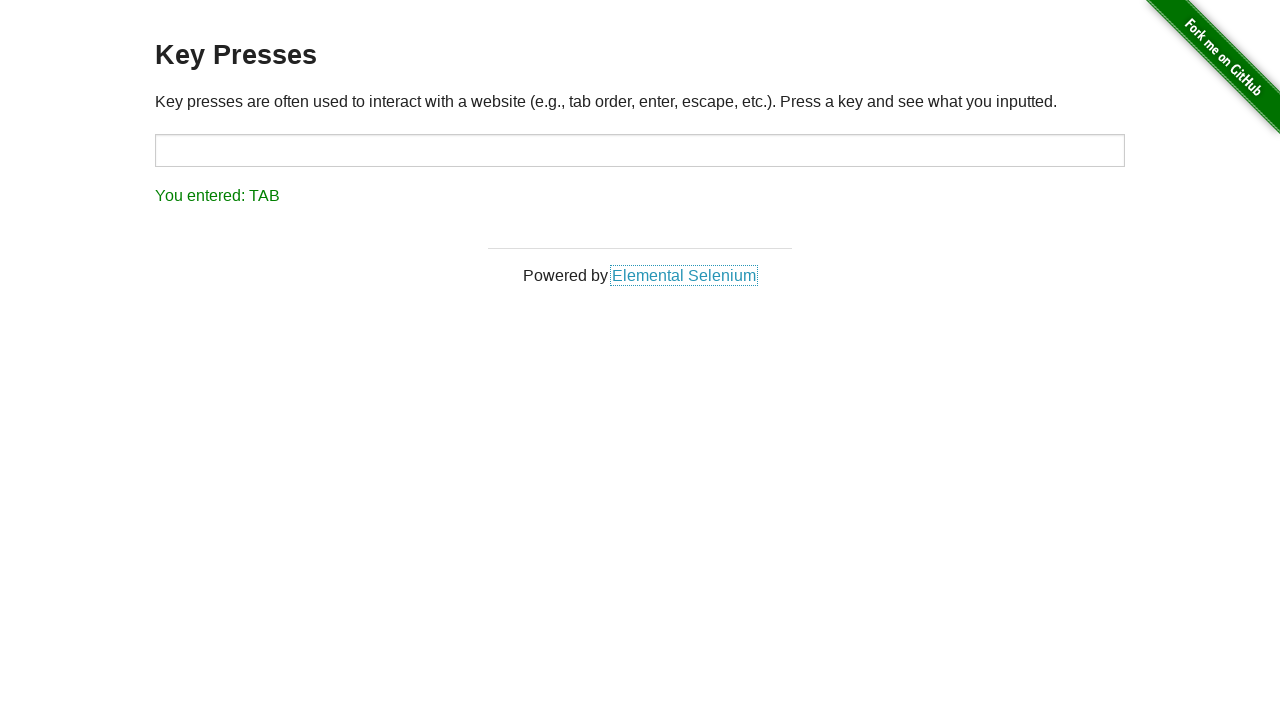